Tests clicking on visible elements, toggling visibility of elements, and iterating through sections on a test page

Starting URL: http://vanilton.net/web-test/display/

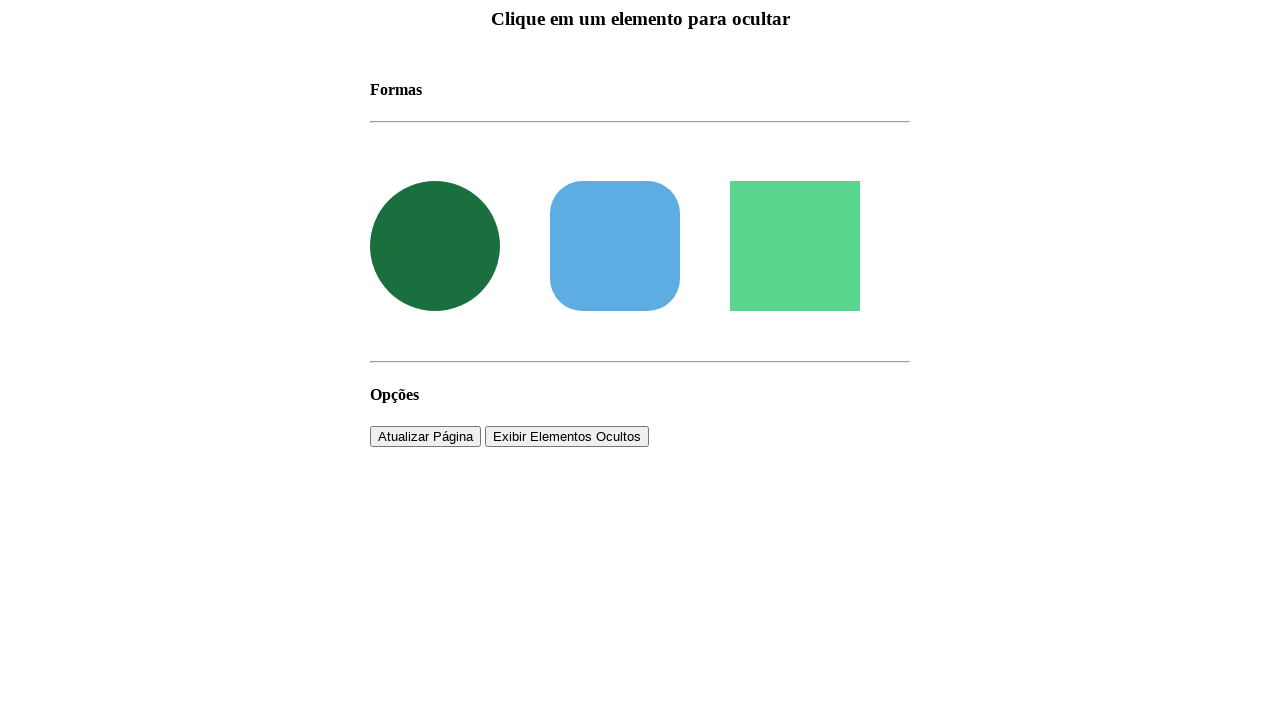

Clicked on circle clone element at (435, 246) on #circle-clone
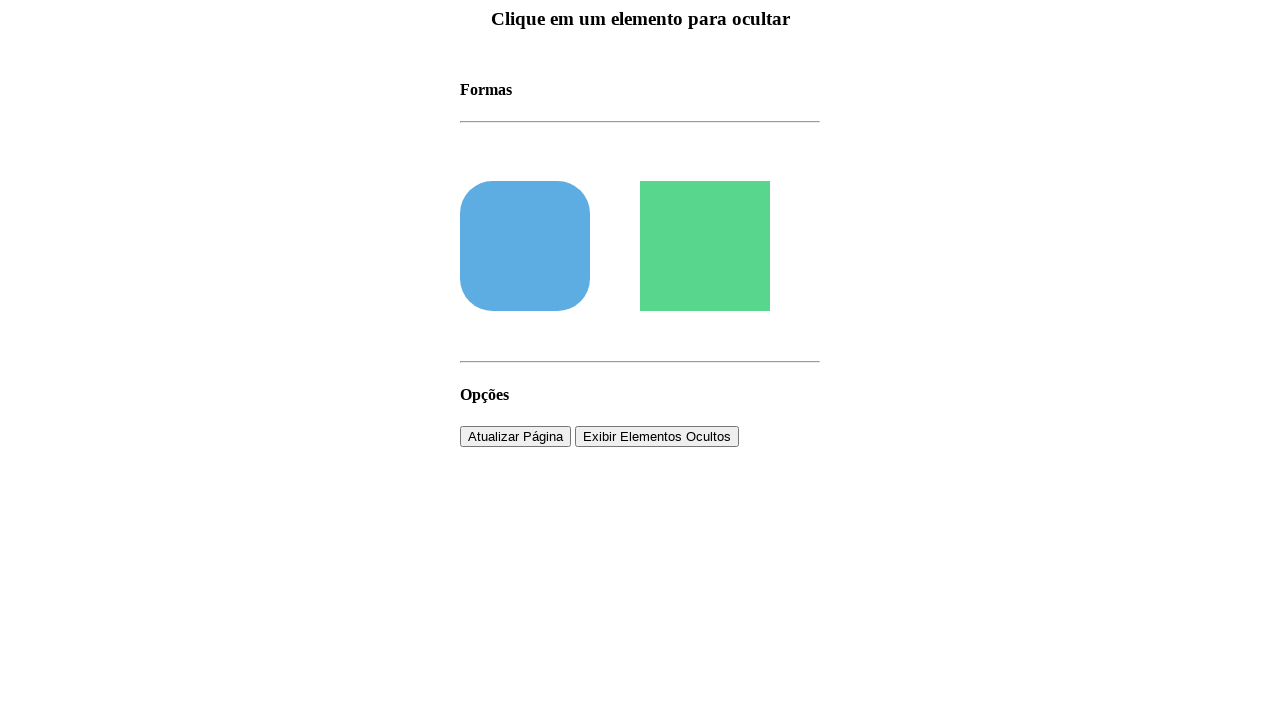

Clicked refresh page button at (516, 436) on #refresh-page
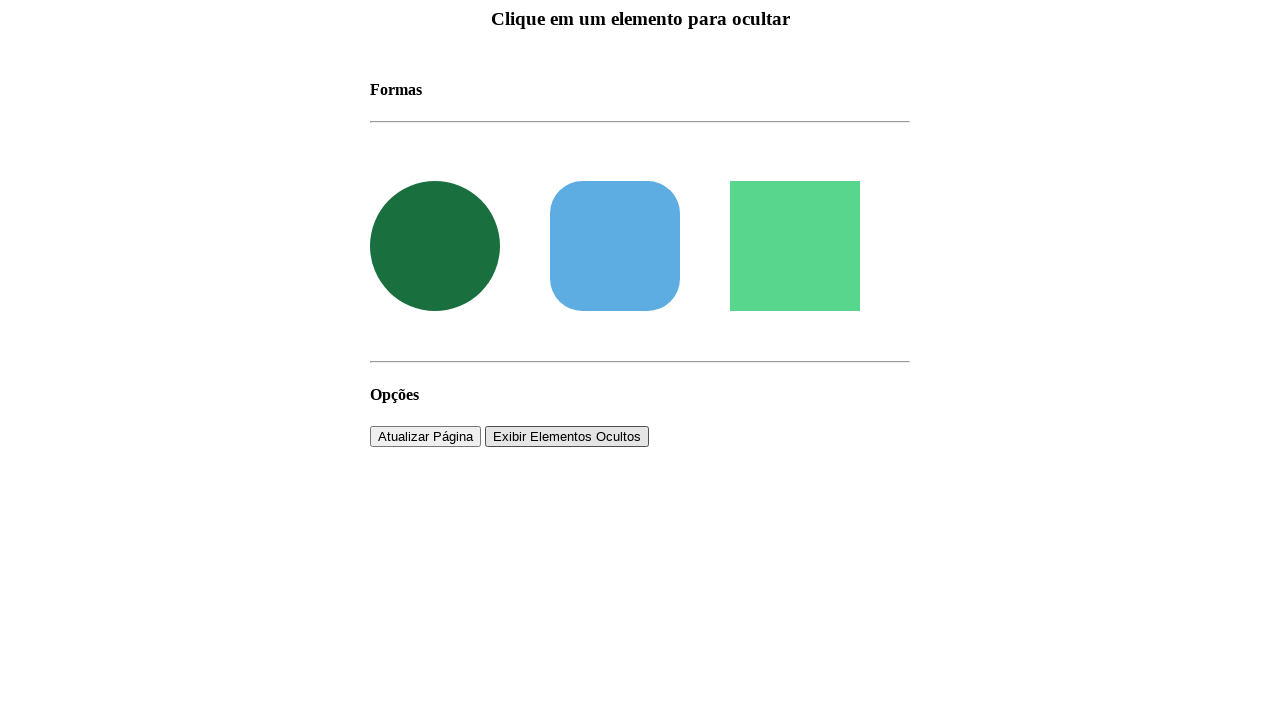

Clicked on section containing visible circle at (640, 102) on section >> internal:has=".circle >> visible=true"
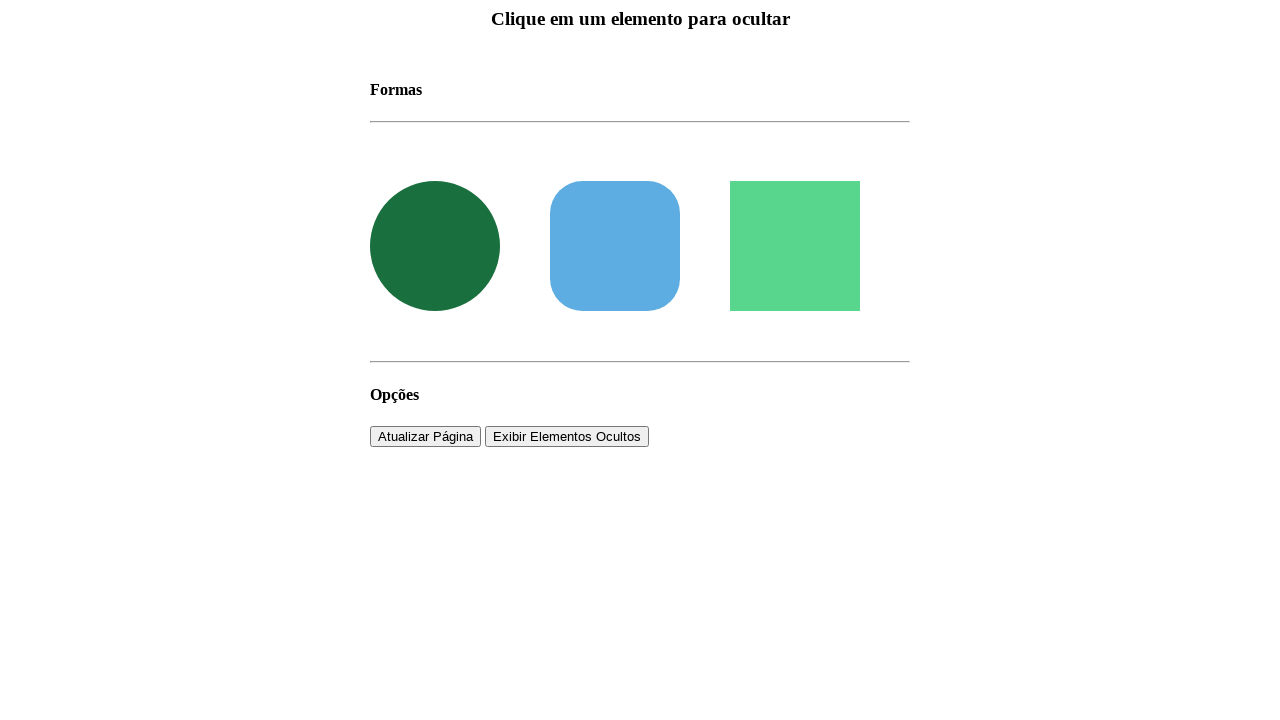

Clicked Show/Hide Elements button to toggle visibility at (567, 436) on button:has-text("Show Hide Elements"), button:has-text("Exibir Elementos Ocultos
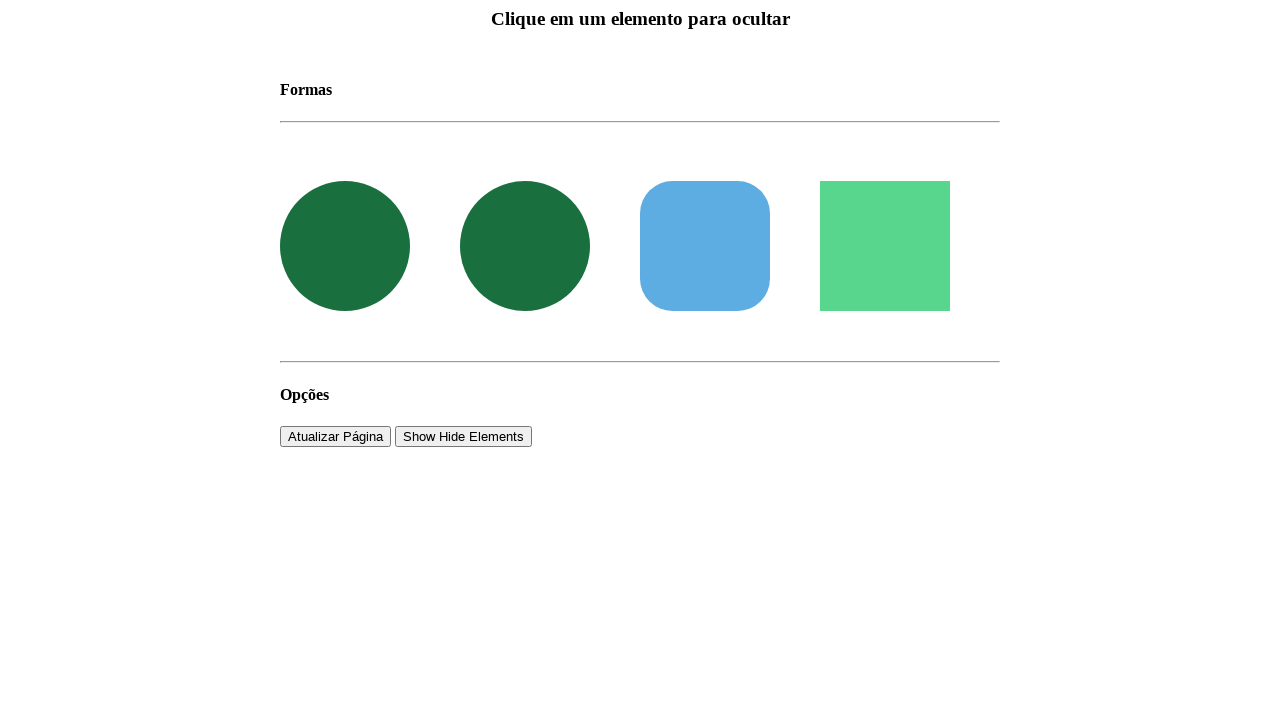

Clicked Show/Hide Elements button again to toggle visibility back at (464, 436) on button:has-text("Show Hide Elements"), button:has-text("Exibir Elementos Ocultos
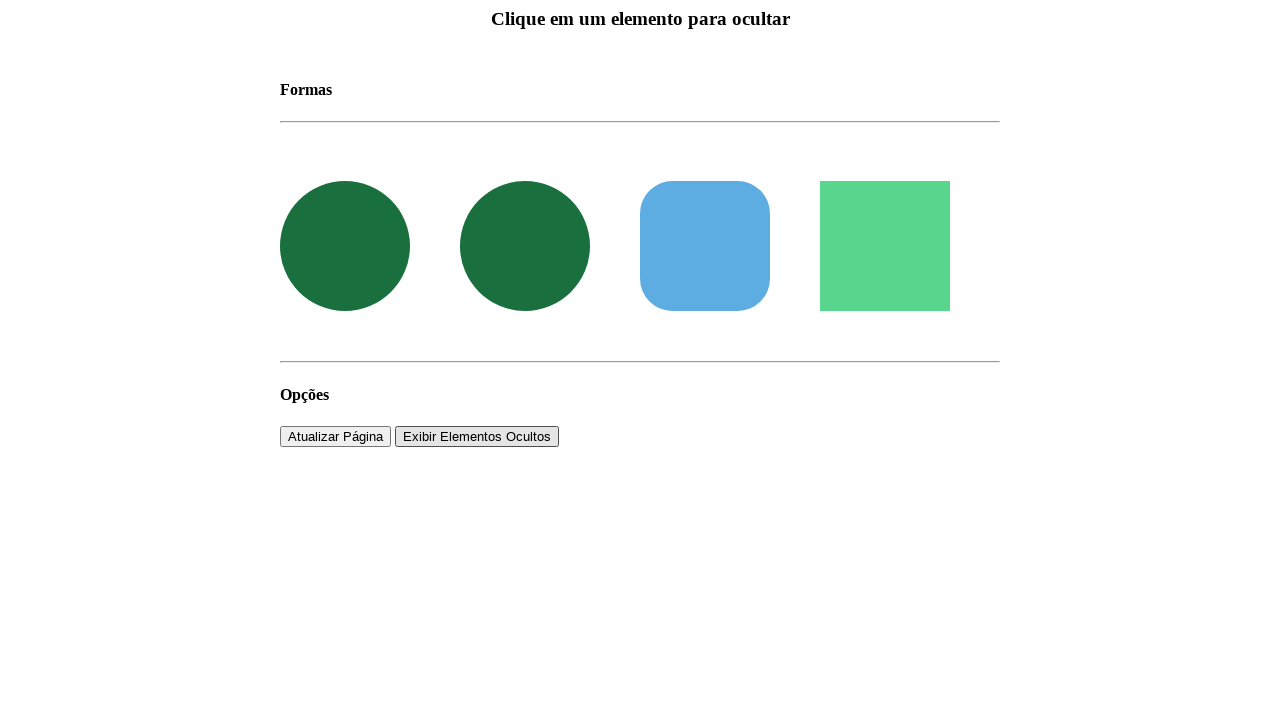

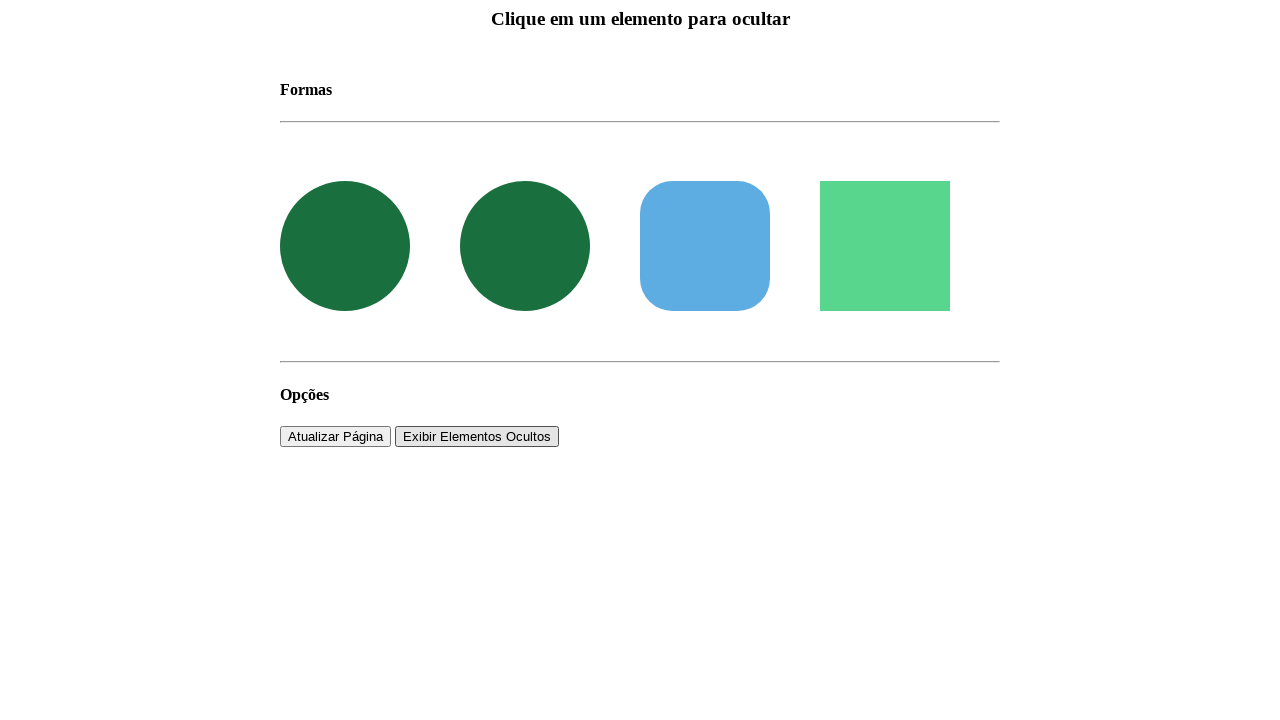